Tests table sorting on table2 with semantic class attributes by clicking the Dues column header

Starting URL: http://the-internet.herokuapp.com/tables

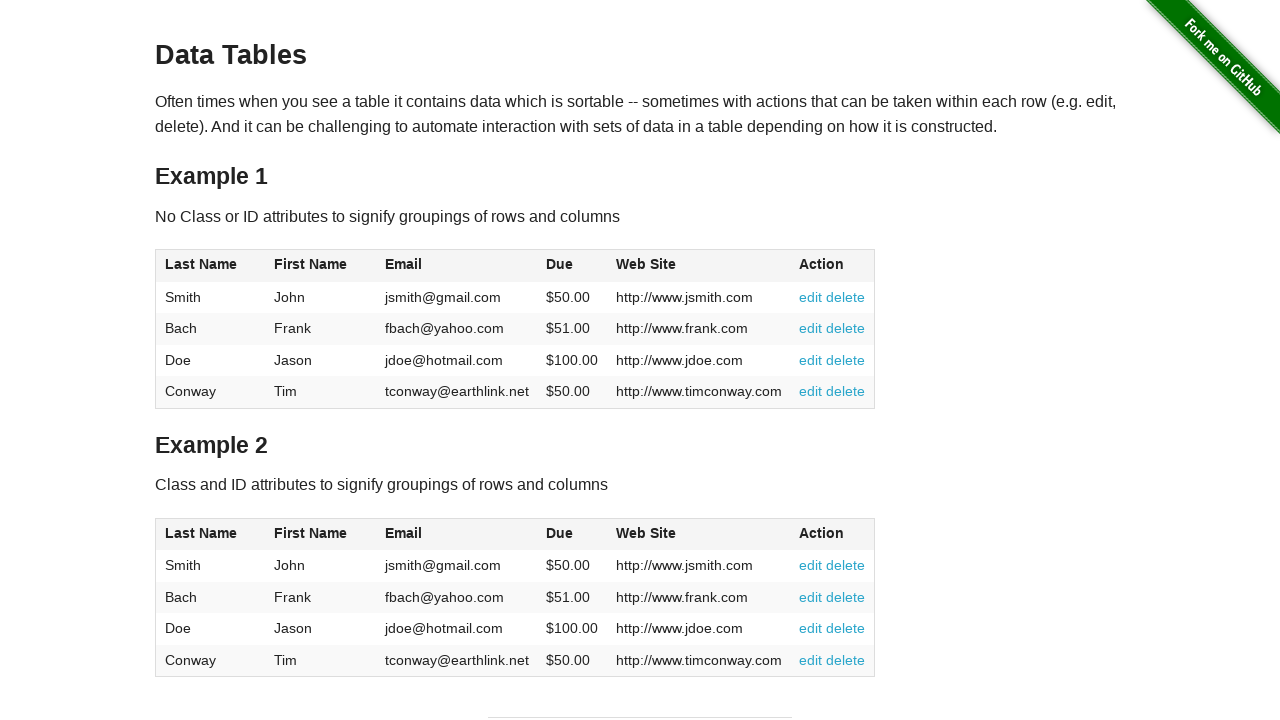

Clicked Dues column header in table2 to trigger sort at (560, 533) on #table2 thead .dues
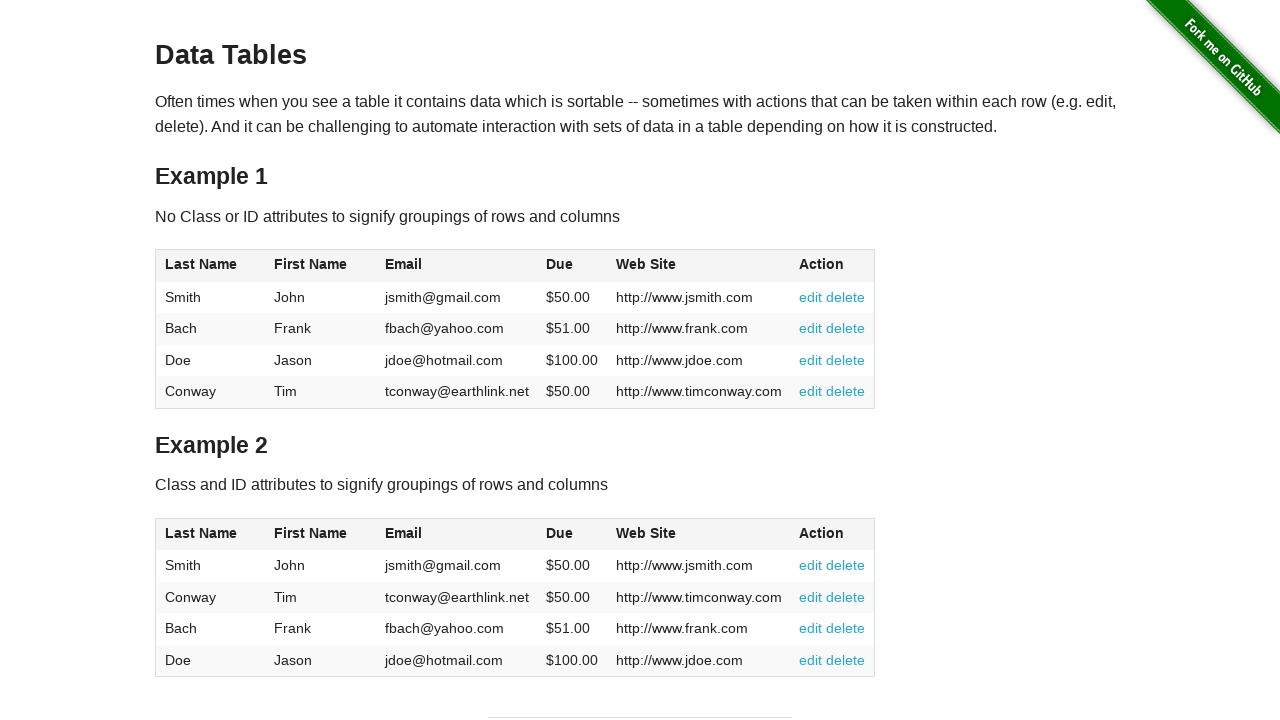

Table2 dues column data loaded after sort
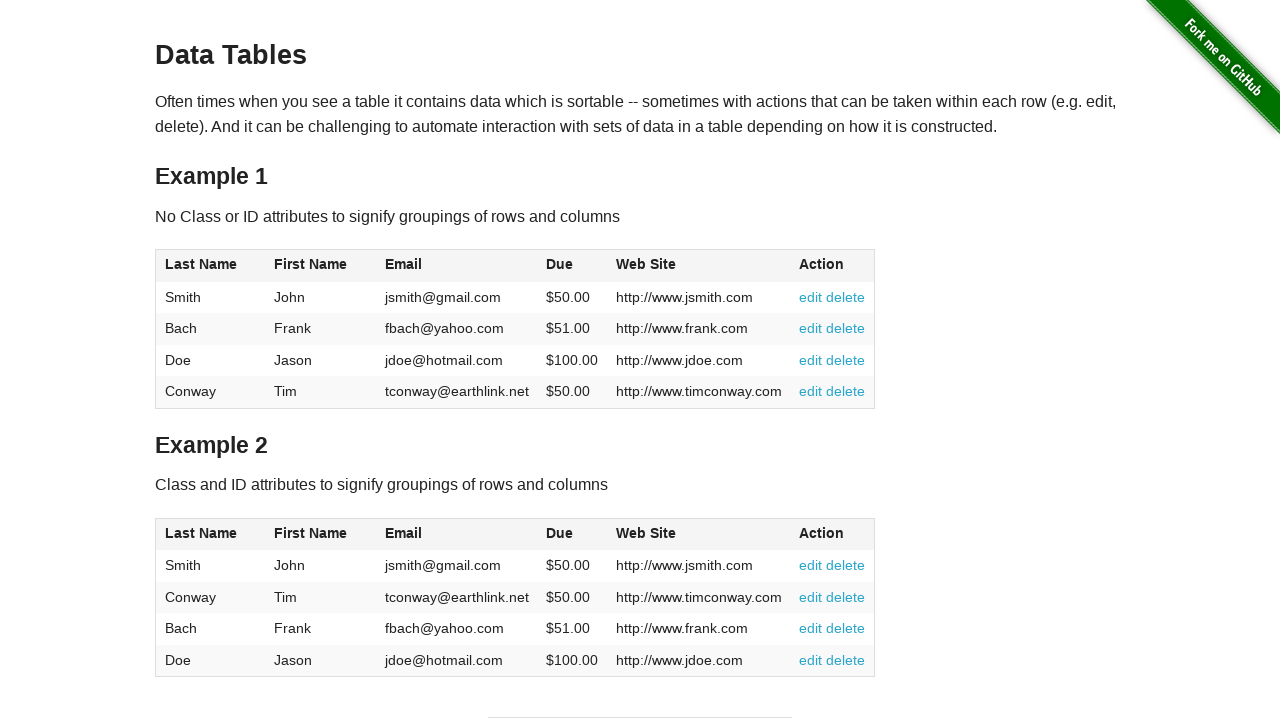

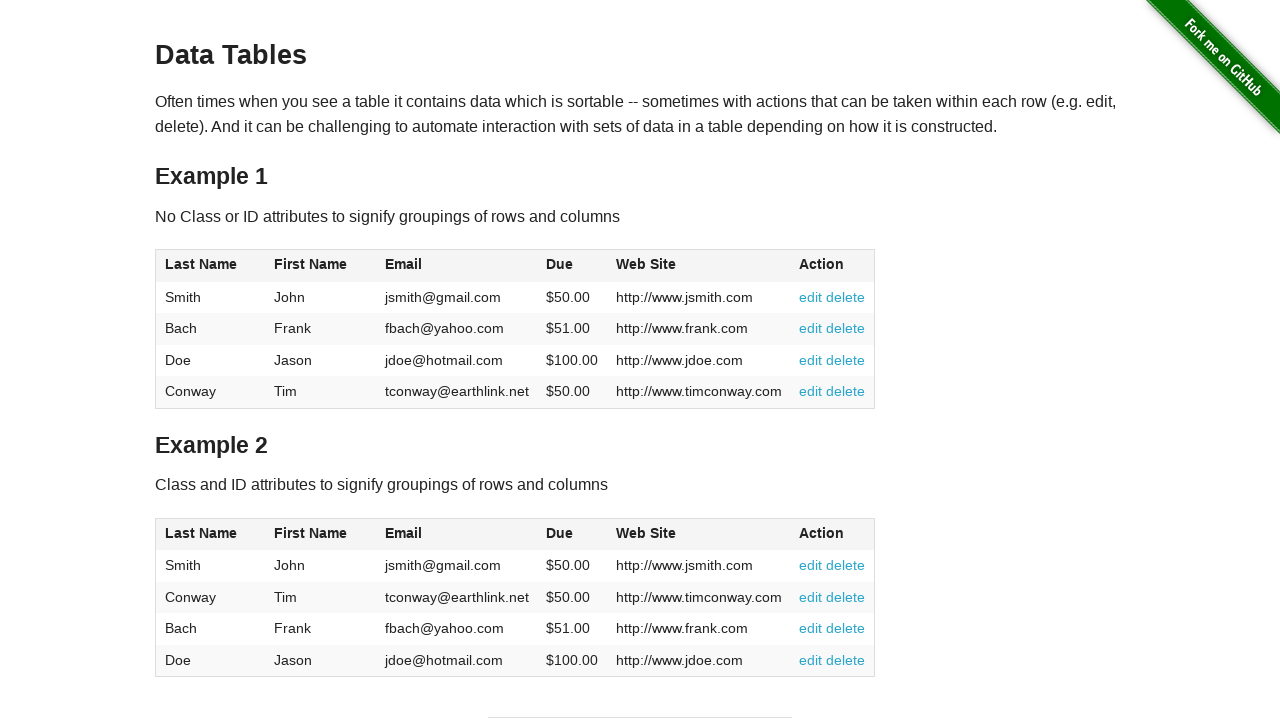